Tests drag and drop functionality within an iframe on the jQuery UI droppable demo page by switching to the iframe context and dragging an element onto a drop target.

Starting URL: https://jqueryui.com/droppable/

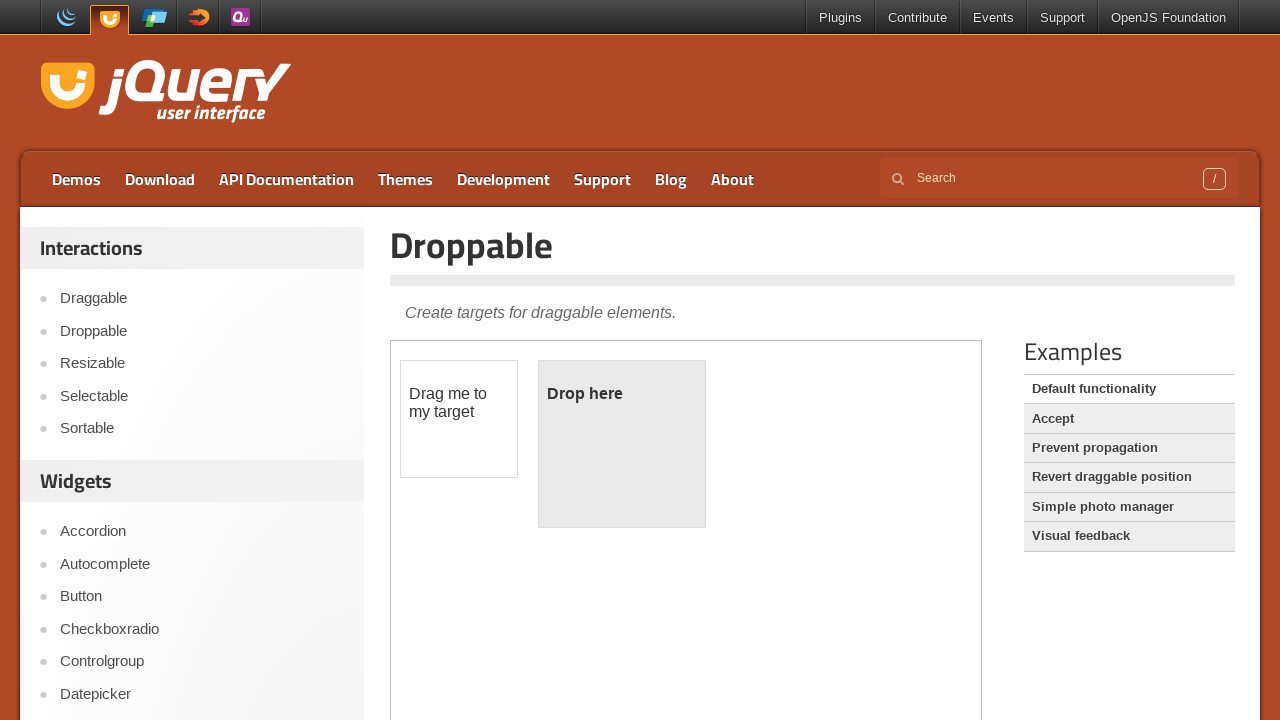

Located the demo iframe on the jQuery UI droppable page
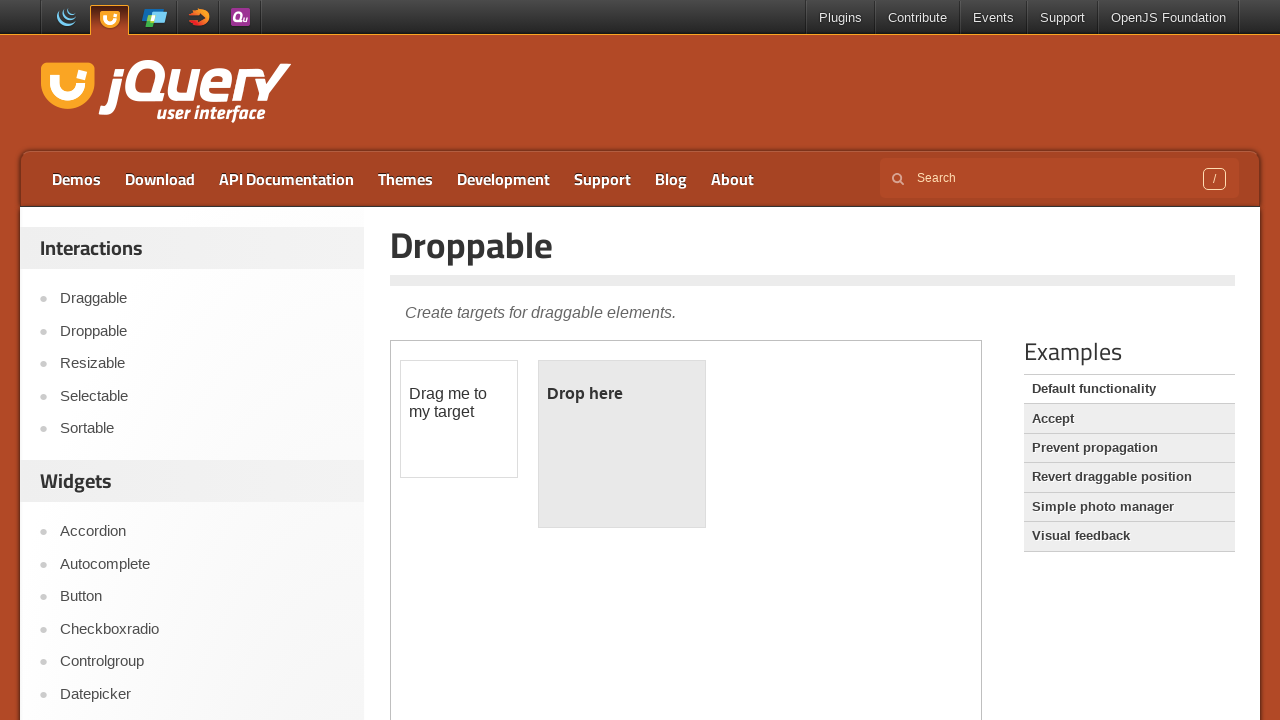

Located the draggable element within the iframe
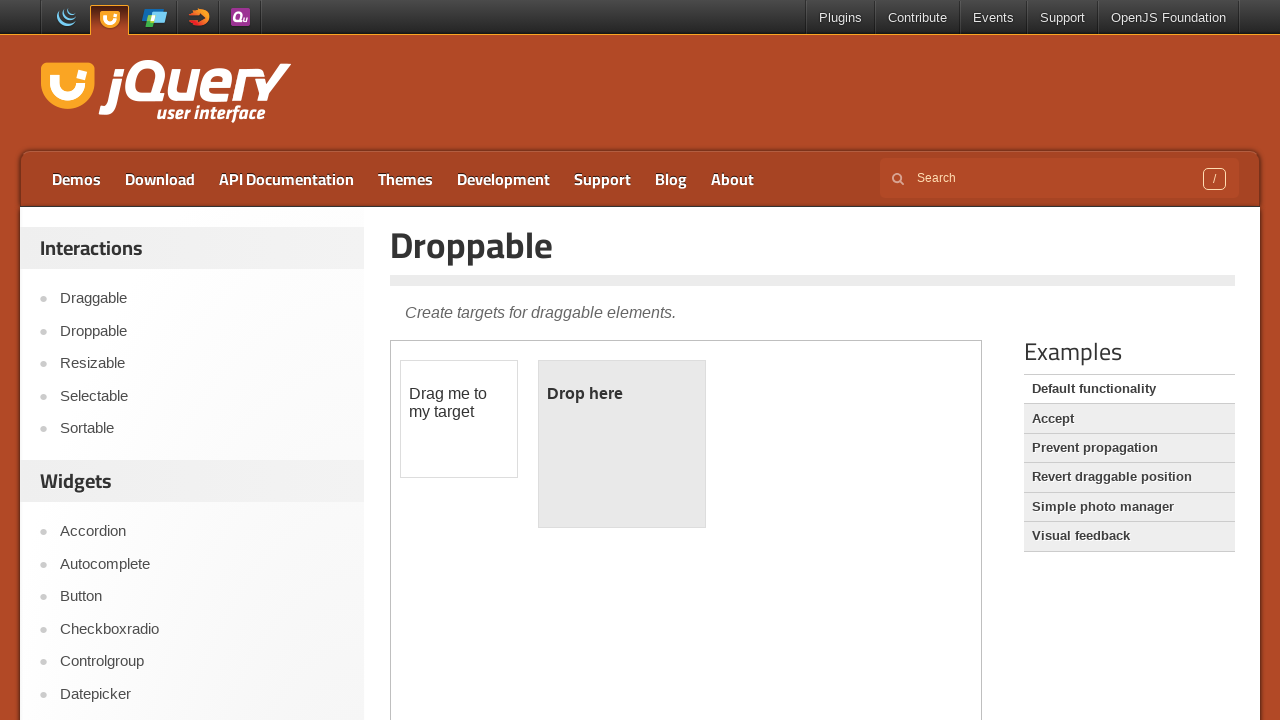

Located the droppable target element within the iframe
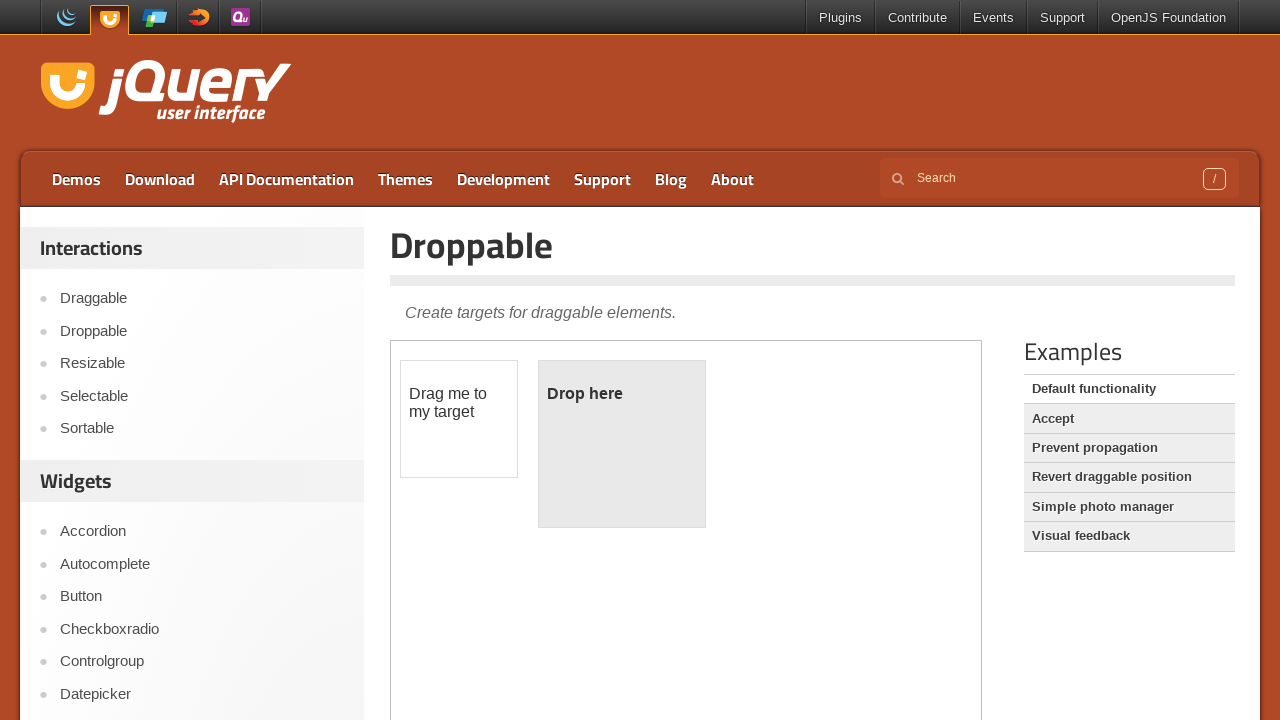

Dragged the draggable element onto the droppable target at (622, 444)
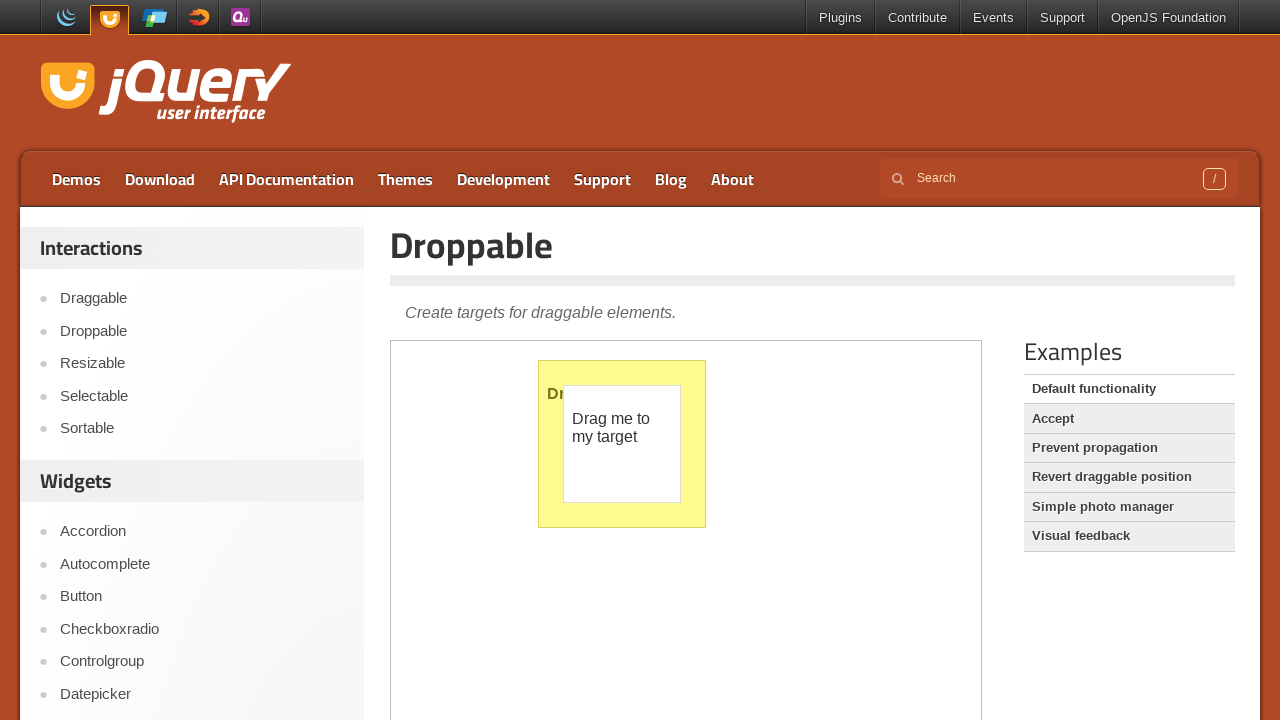

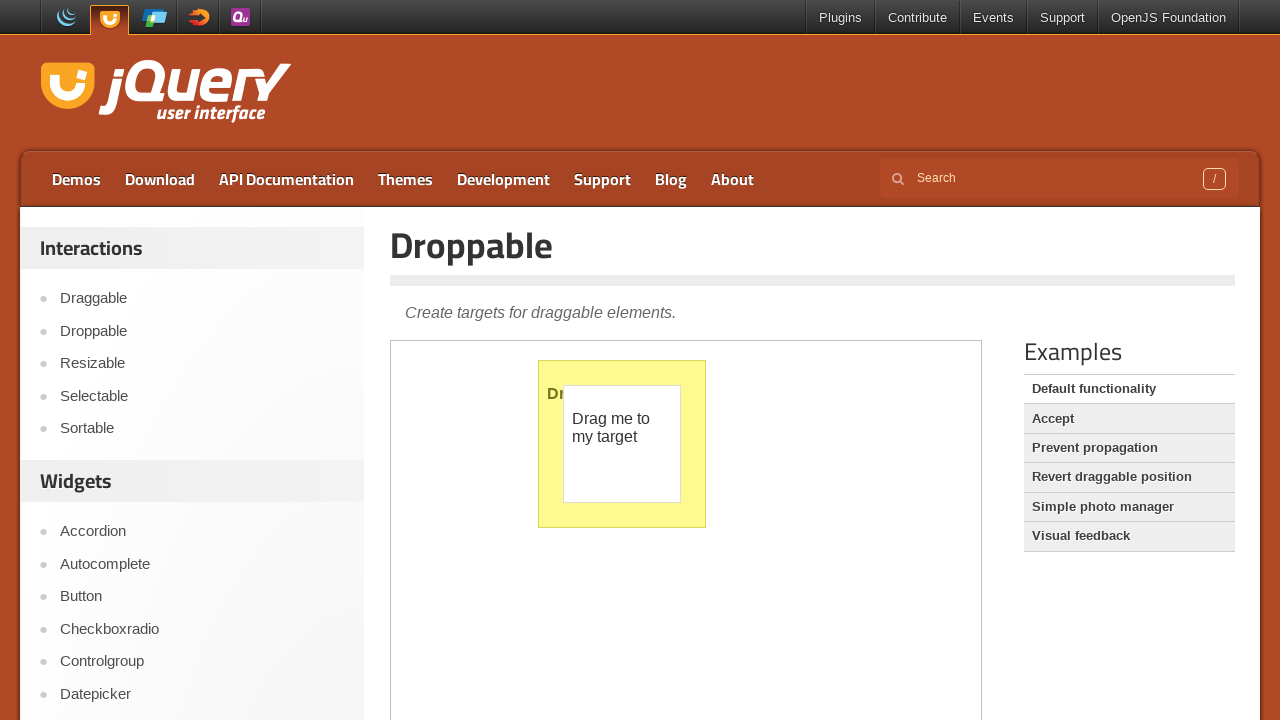